Tests clicking a button with the primary class on the UI Testing Playground class attribute page

Starting URL: http://uitestingplayground.com/classattr

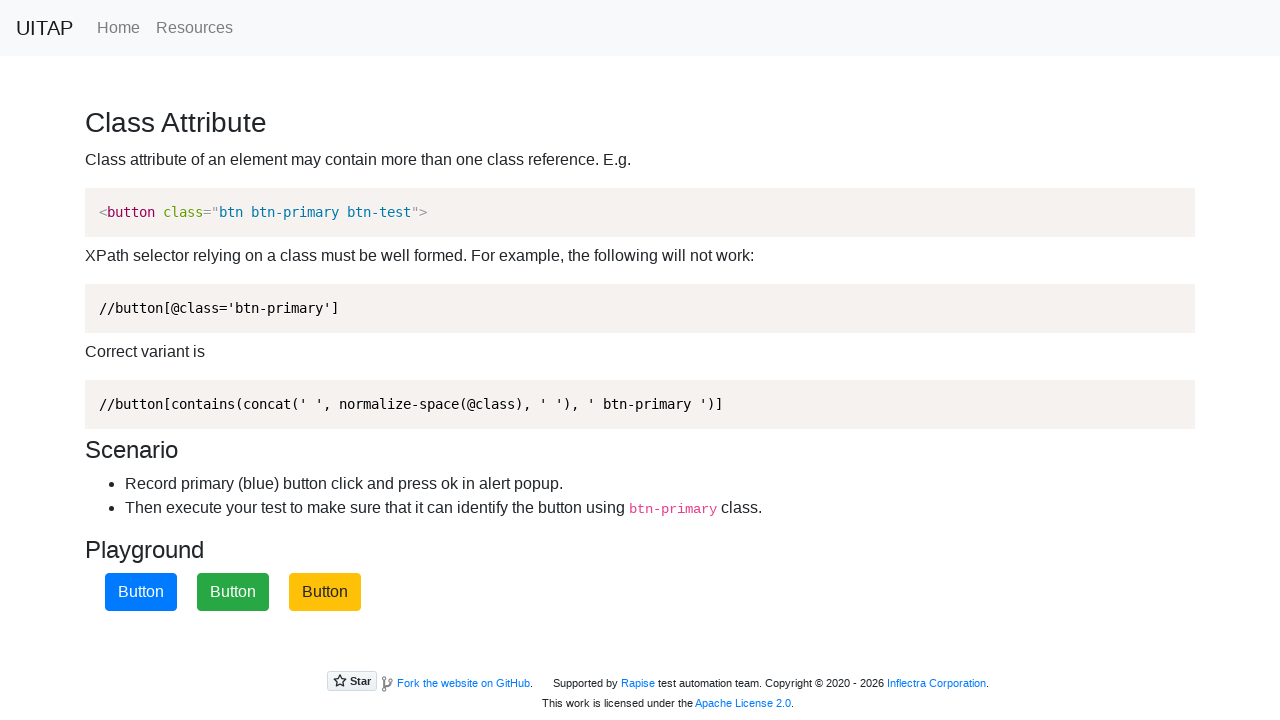

Navigated to UI Testing Playground class attribute page
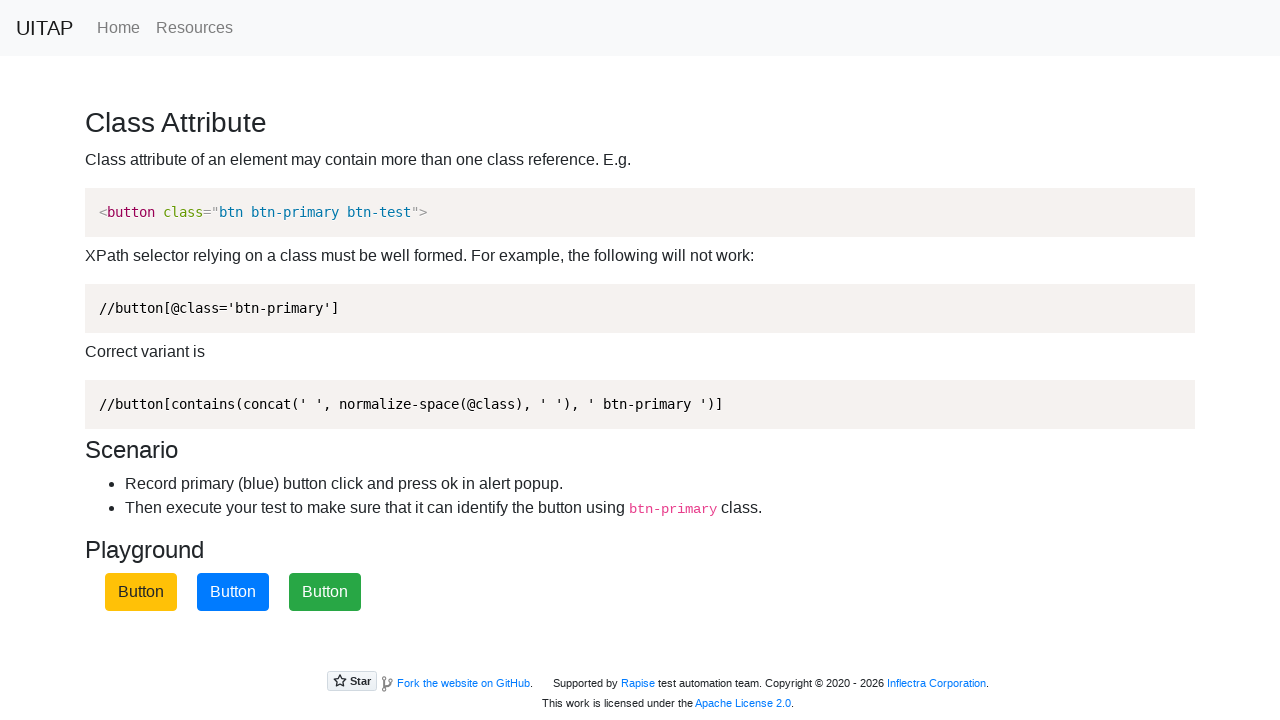

Clicked button with primary class at (233, 592) on .btn-primary
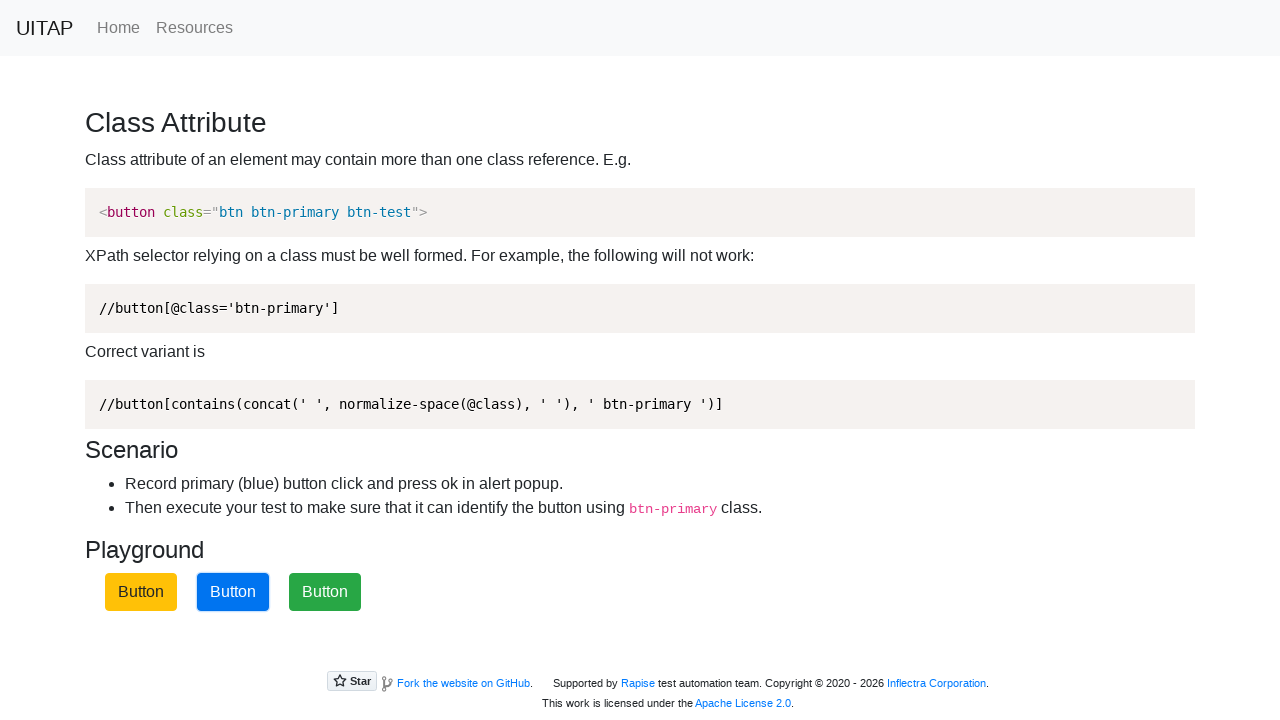

Waited 1000ms for alert to appear
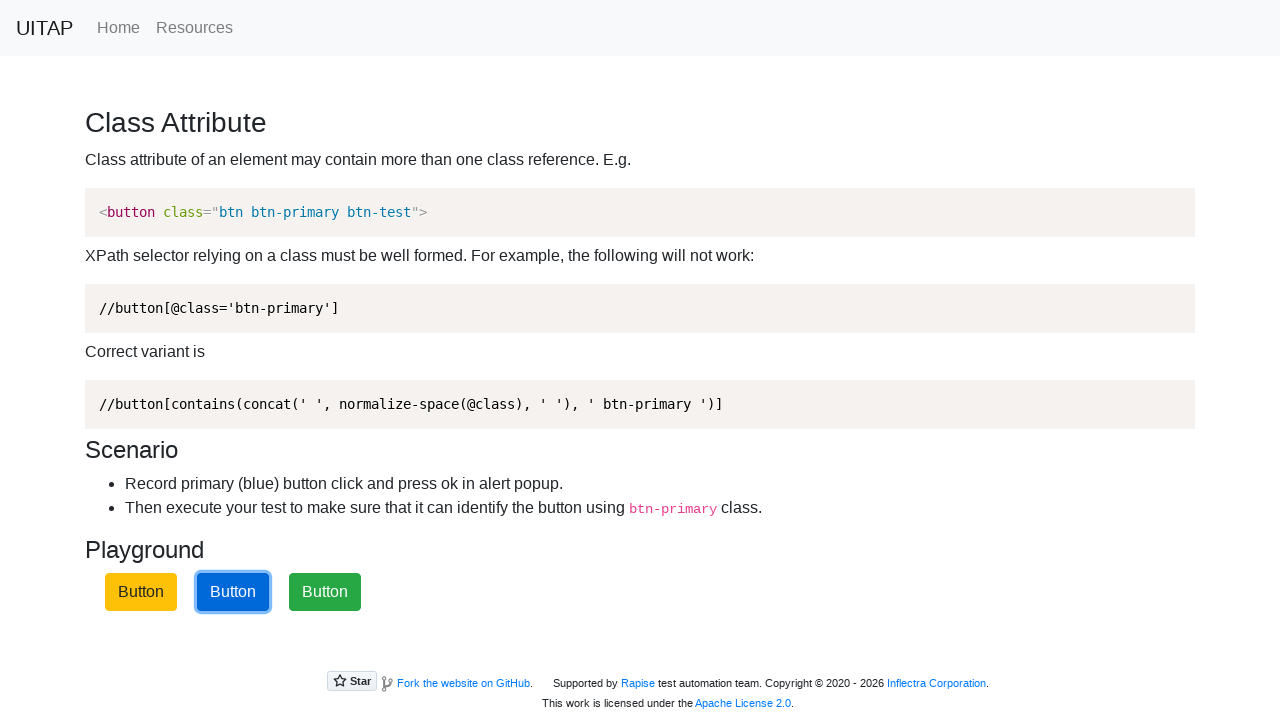

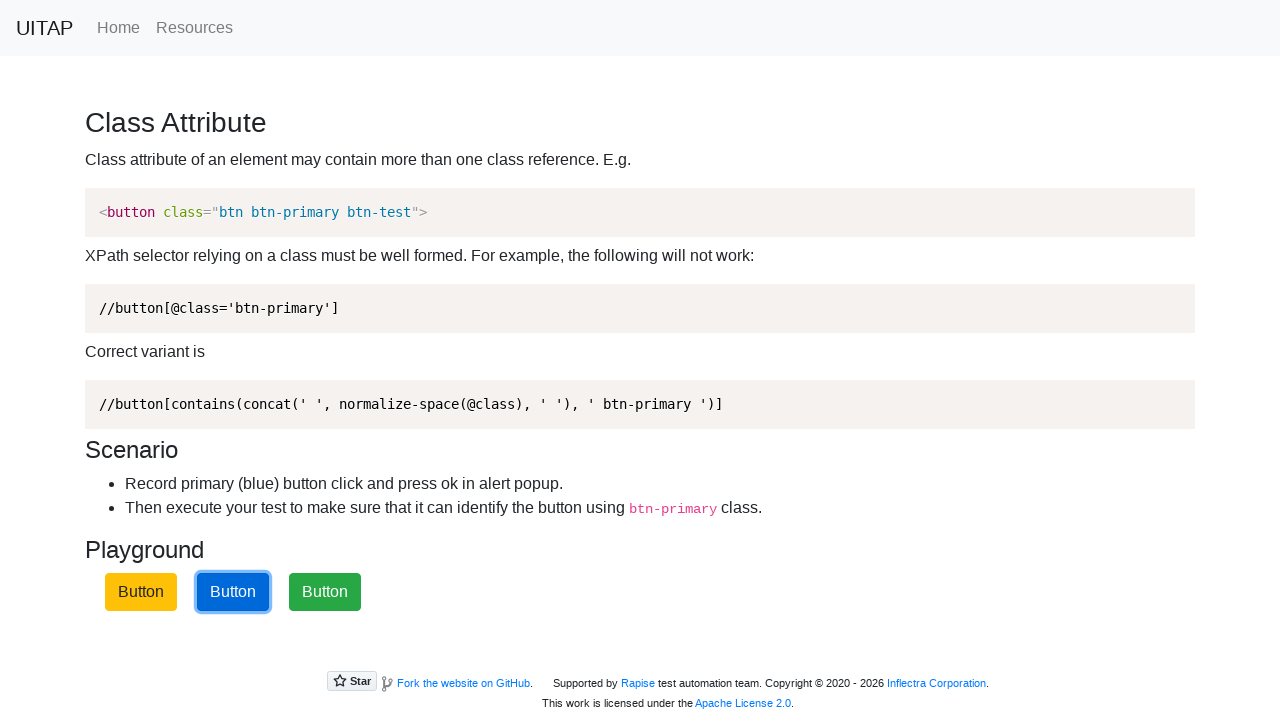